Tests simple alert handling by clicking the alert button and accepting the alert dialog

Starting URL: https://www.hyrtutorials.com/p/alertsdemo.html

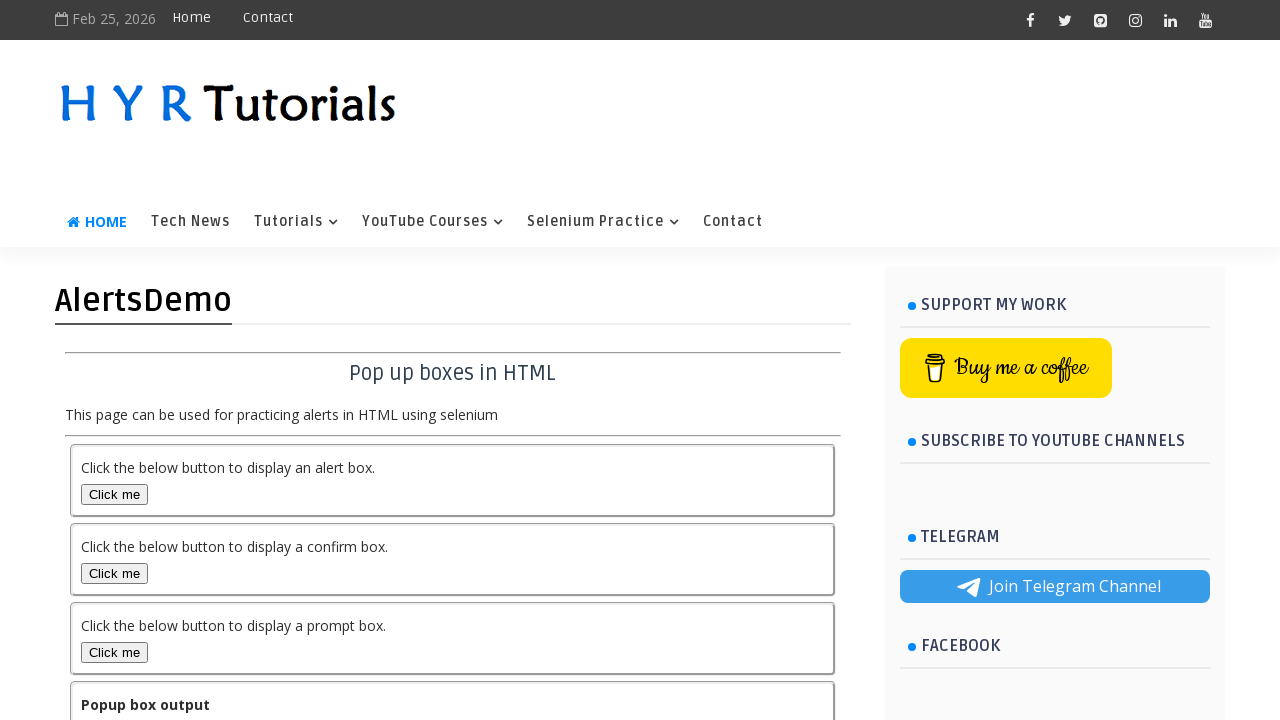

Clicked the simple alert button at (114, 494) on #alertBox
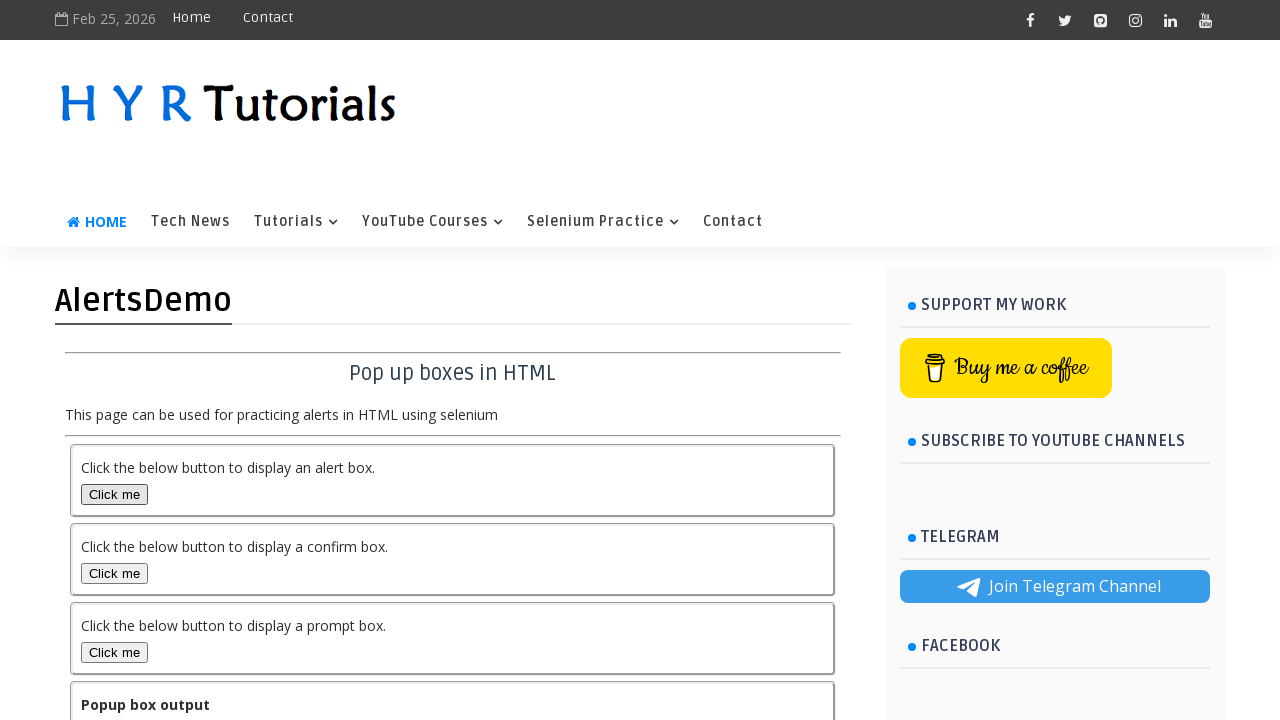

Set up dialog handler to accept alerts
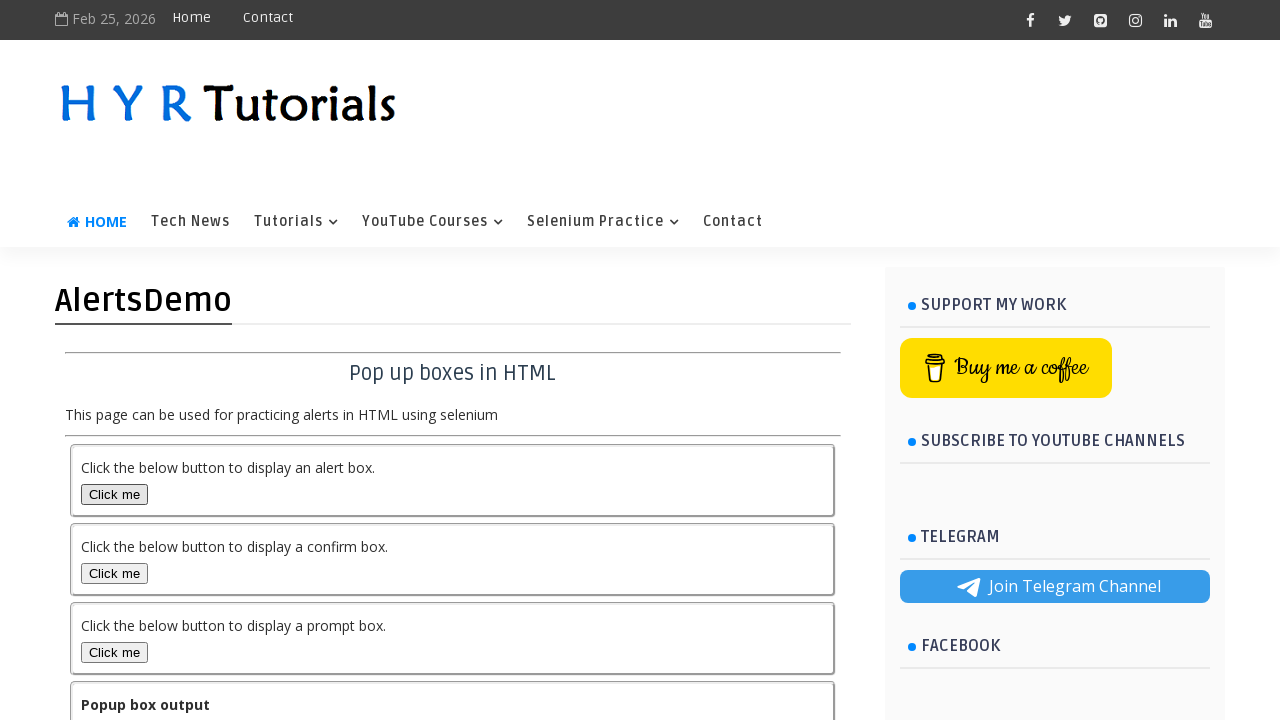

Waited for alert processing to complete
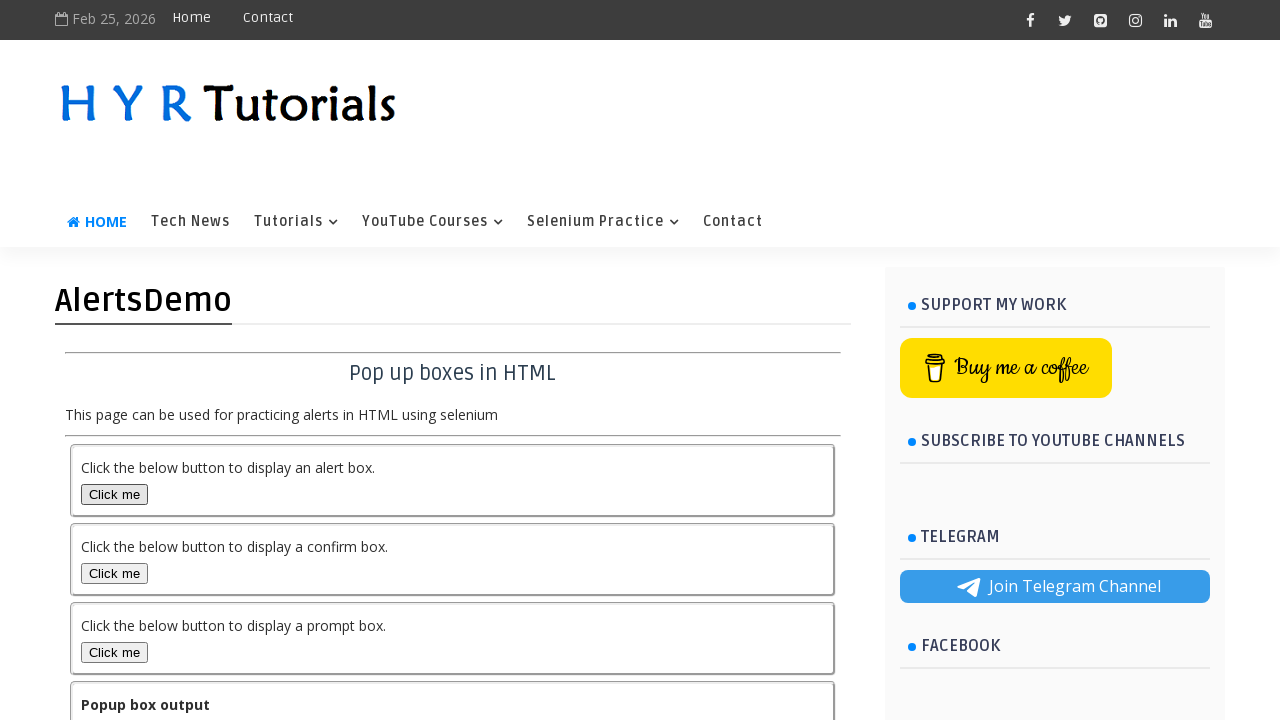

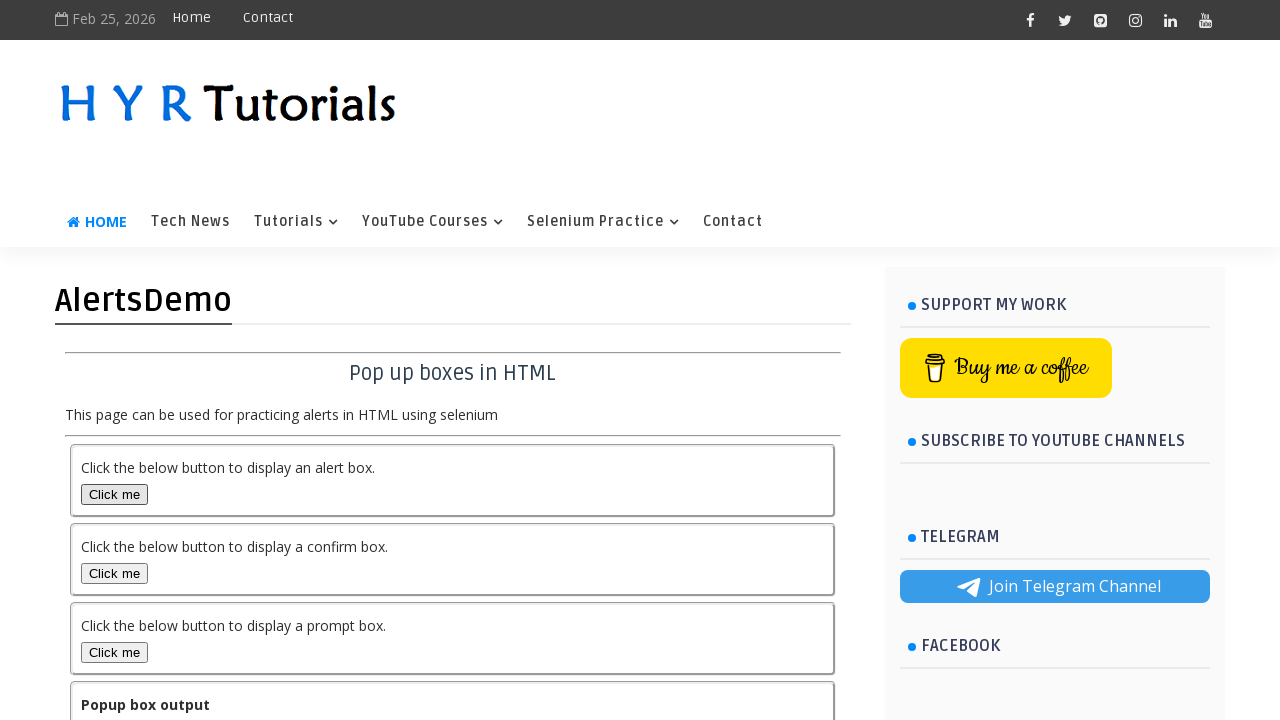